Tests navigation to the registration page by clicking the registration button and verifying the submit button is displayed on the registration form.

Starting URL: https://qa.koel.app/

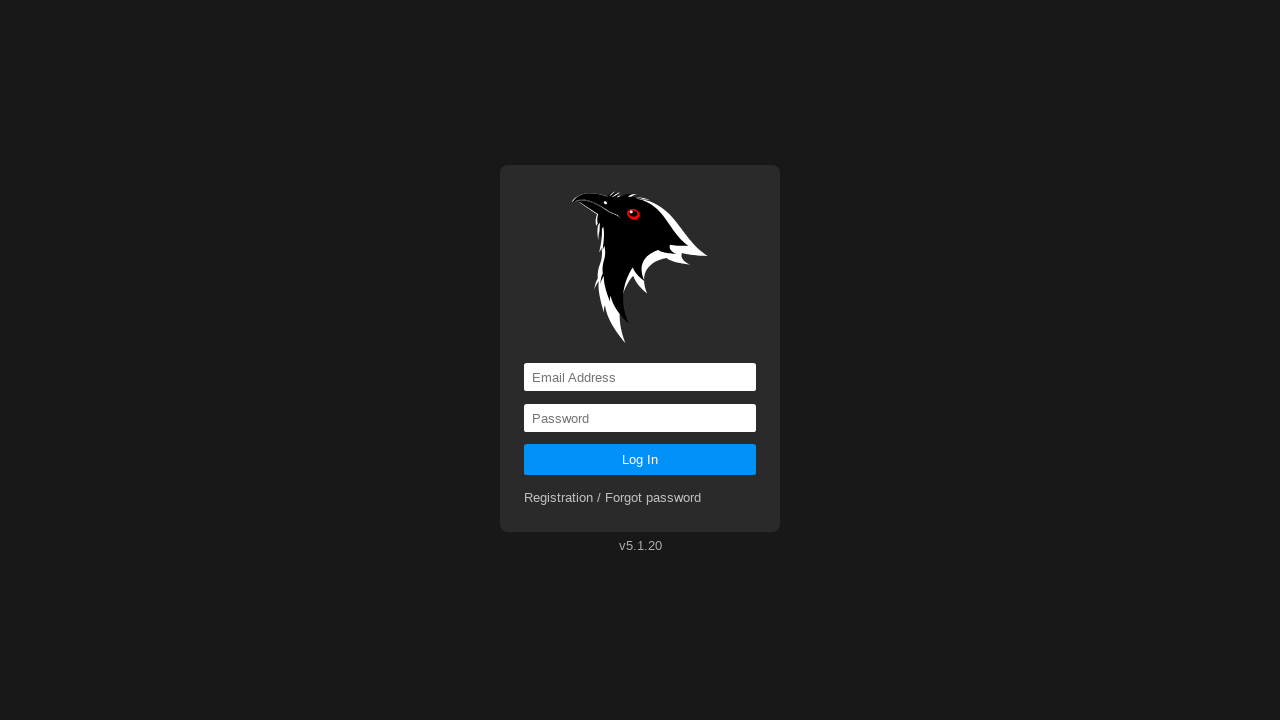

Clicked registration button to navigate to registration page at (613, 498) on a[href='registration']
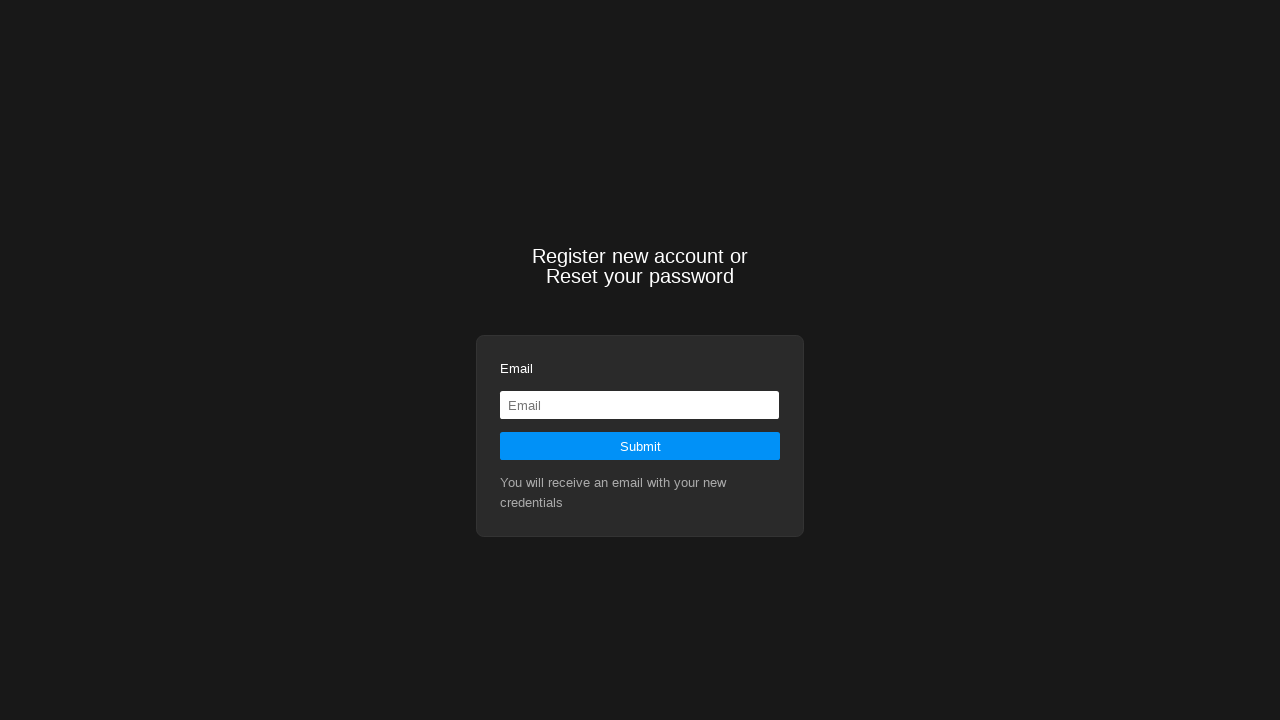

Located submit button element on registration page
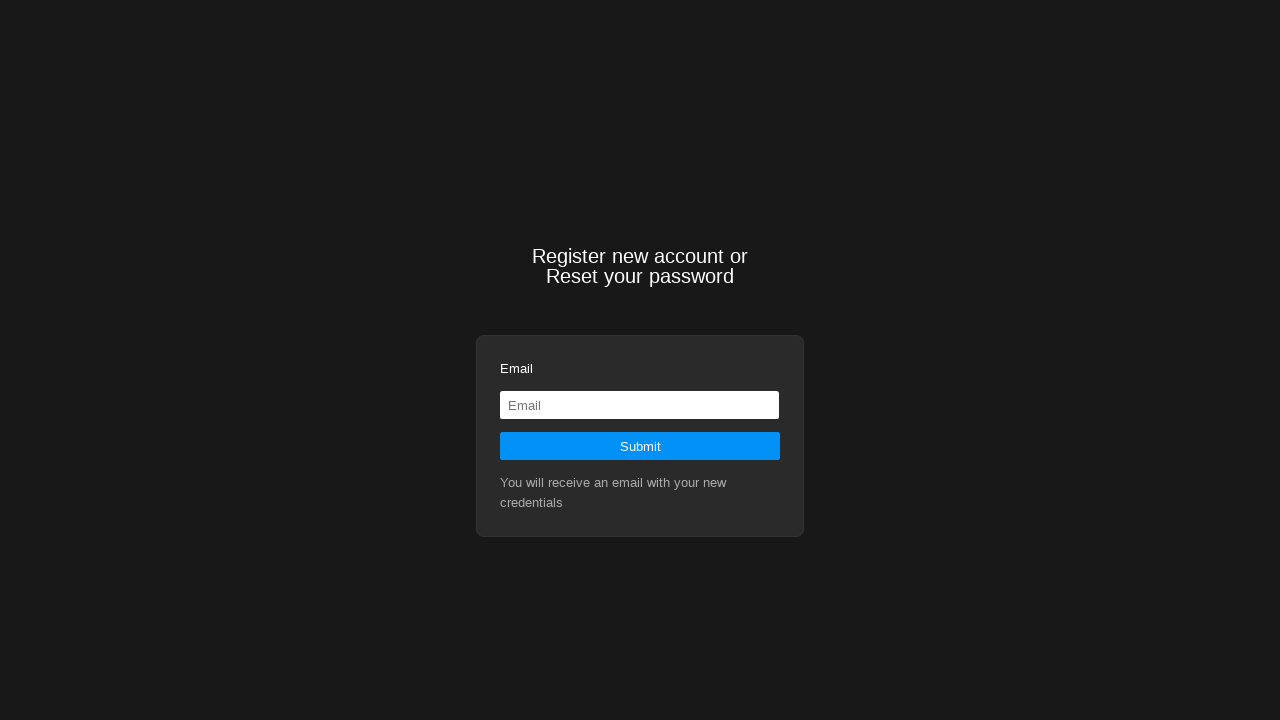

Waited for submit button to become visible
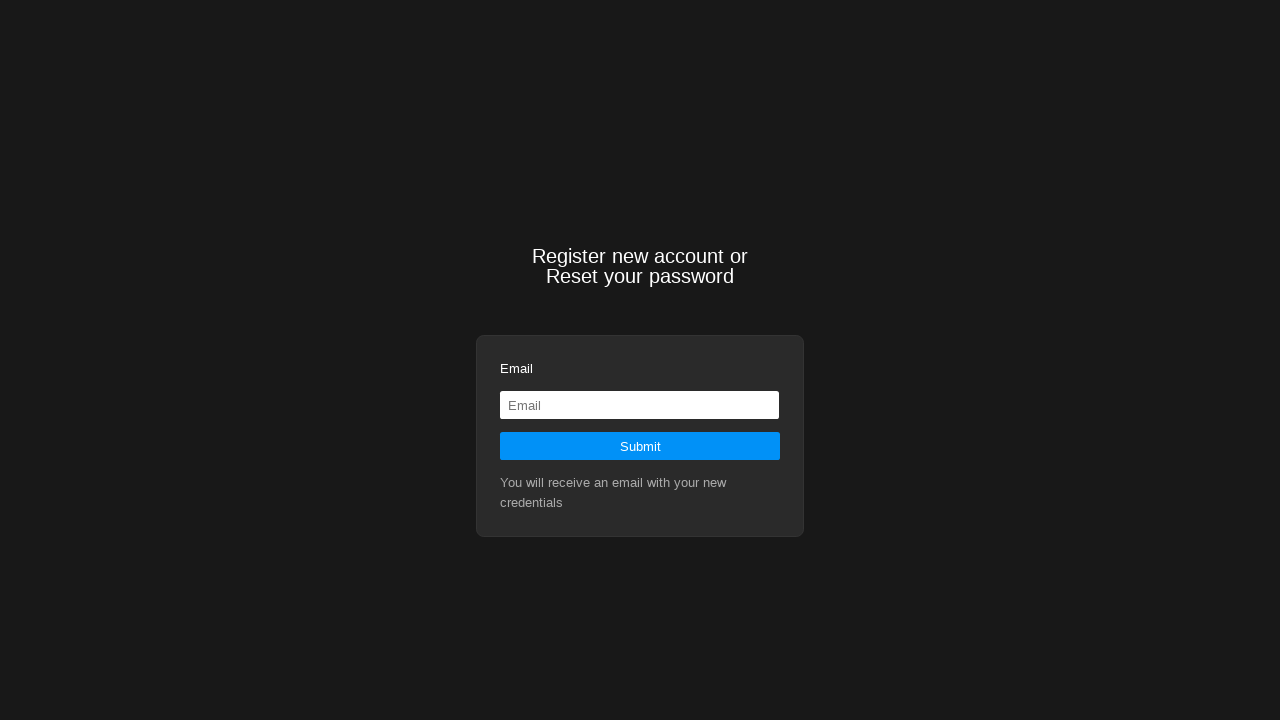

Verified submit button is visible on registration form
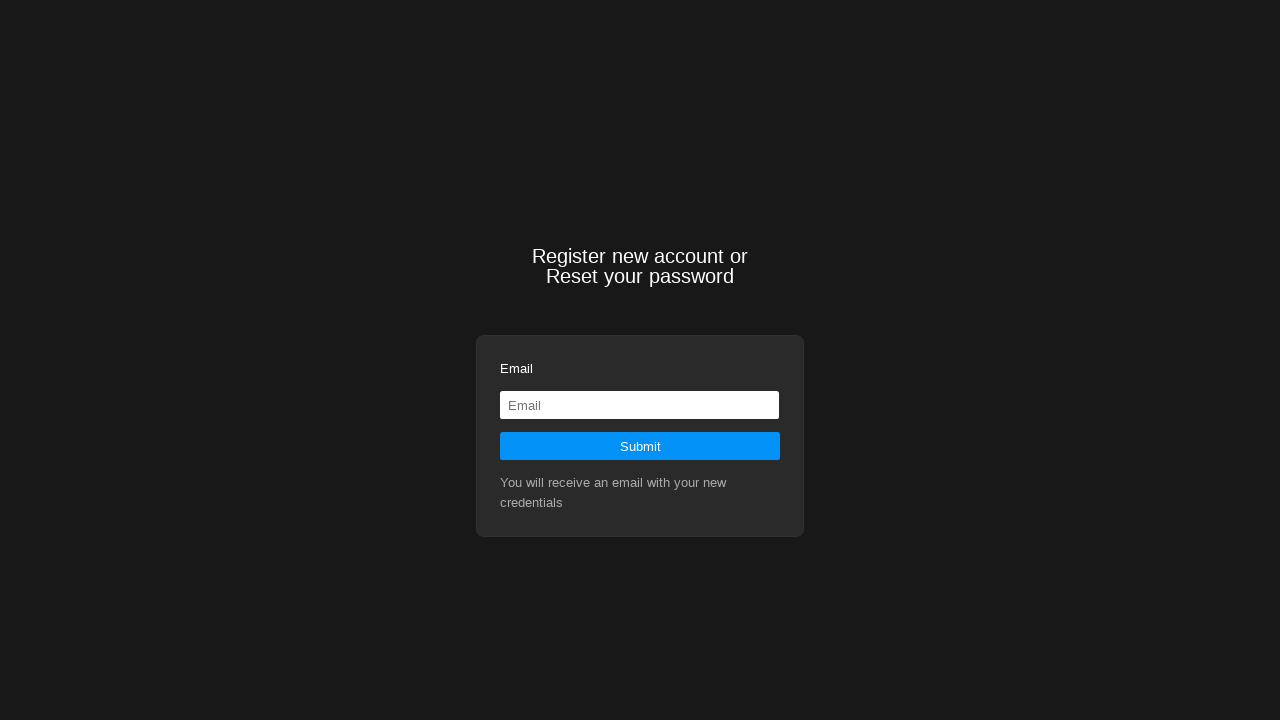

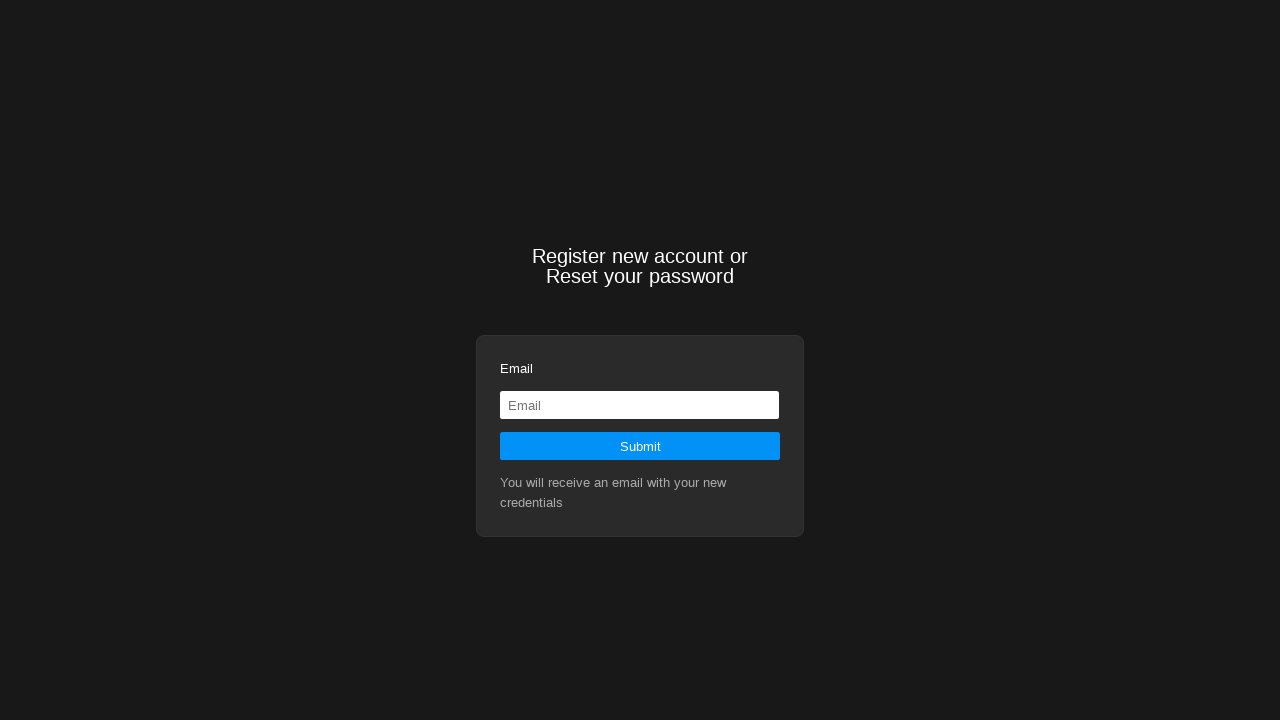